Tests iframe interaction by locating frames using URL and index, then clicking buttons within those frames

Starting URL: https://leafground.com/frame.xhtml

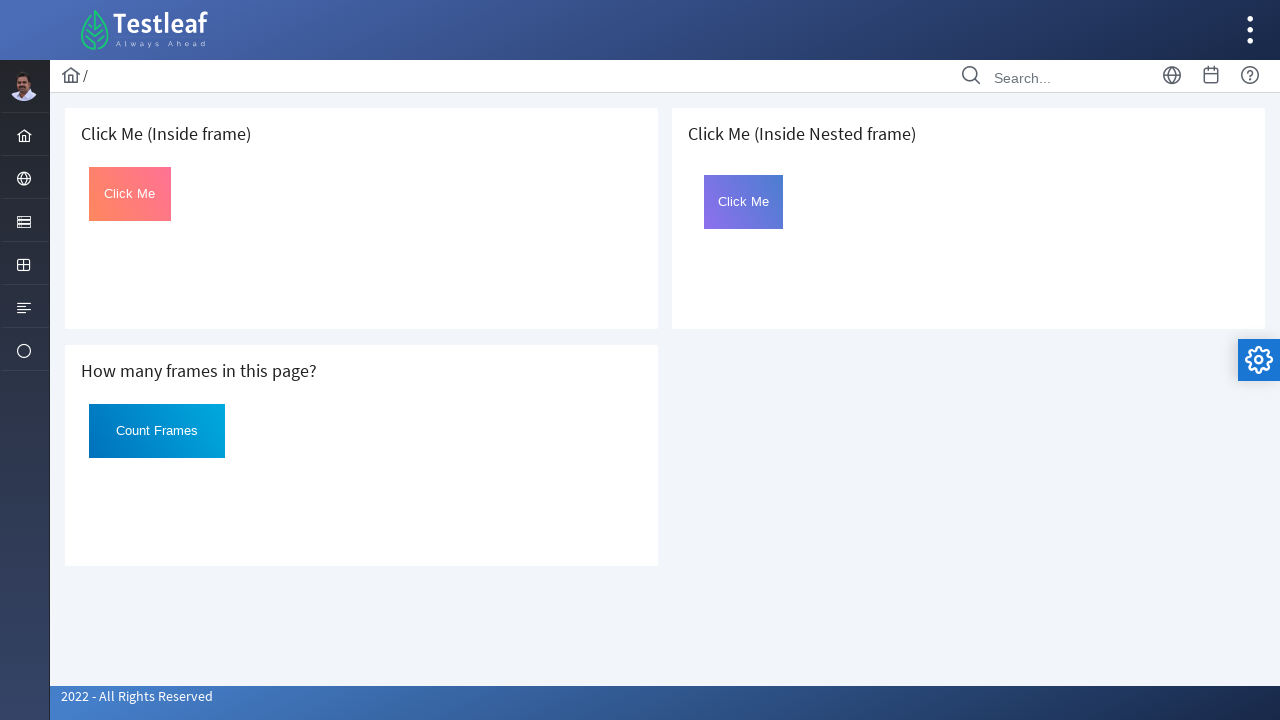

Located iframe by URL 'https://leafground.com/default.xhtml'
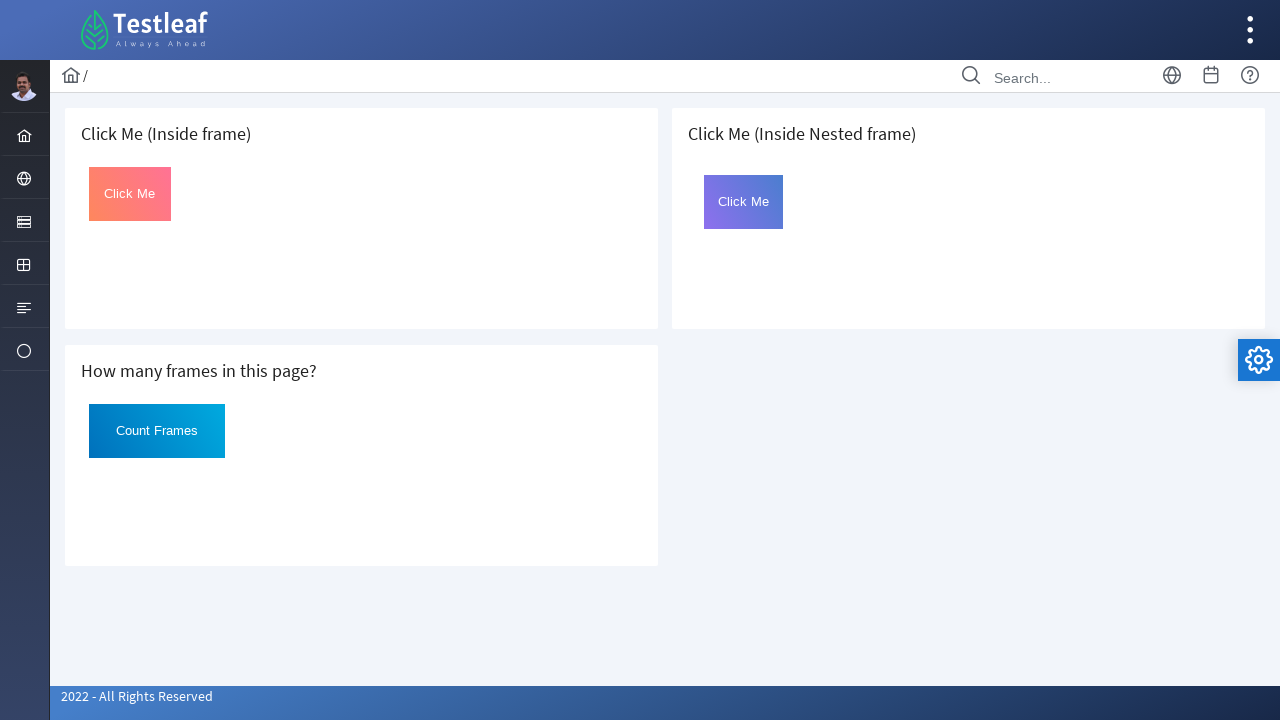

Clicked button with id 'Click' in the located iframe at (130, 194) on #Click
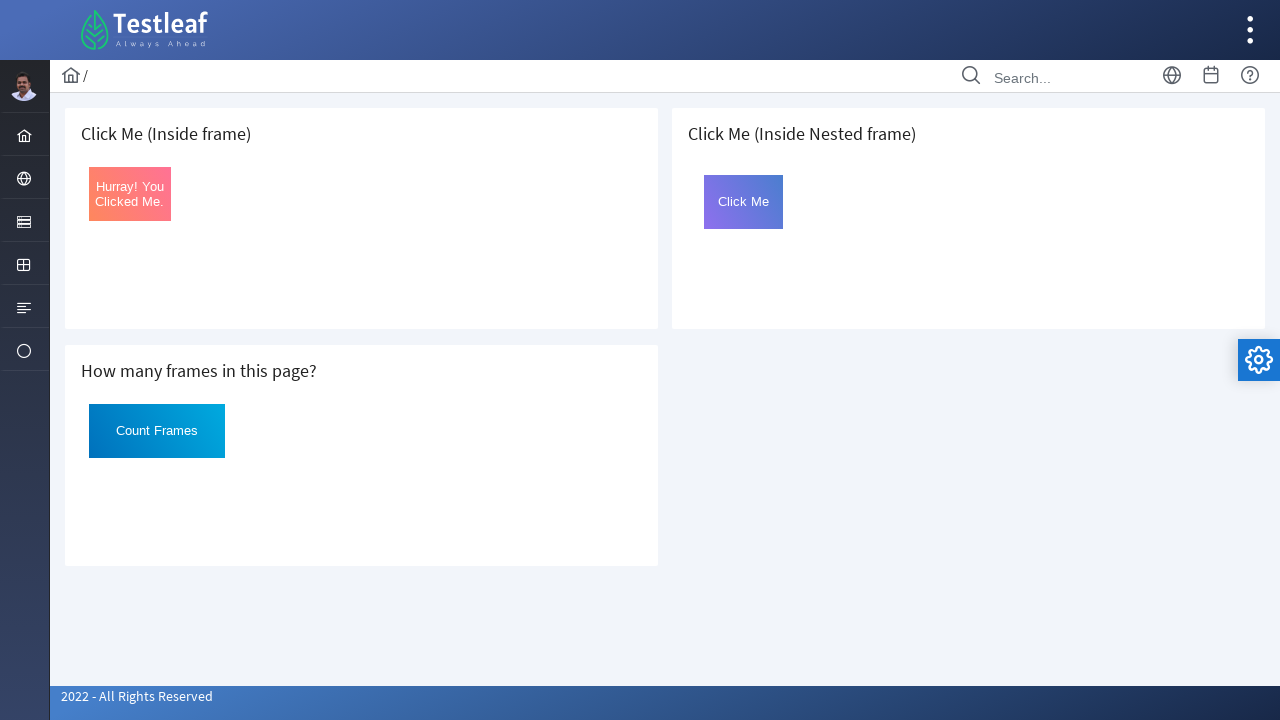

Waited 3 seconds for action to complete
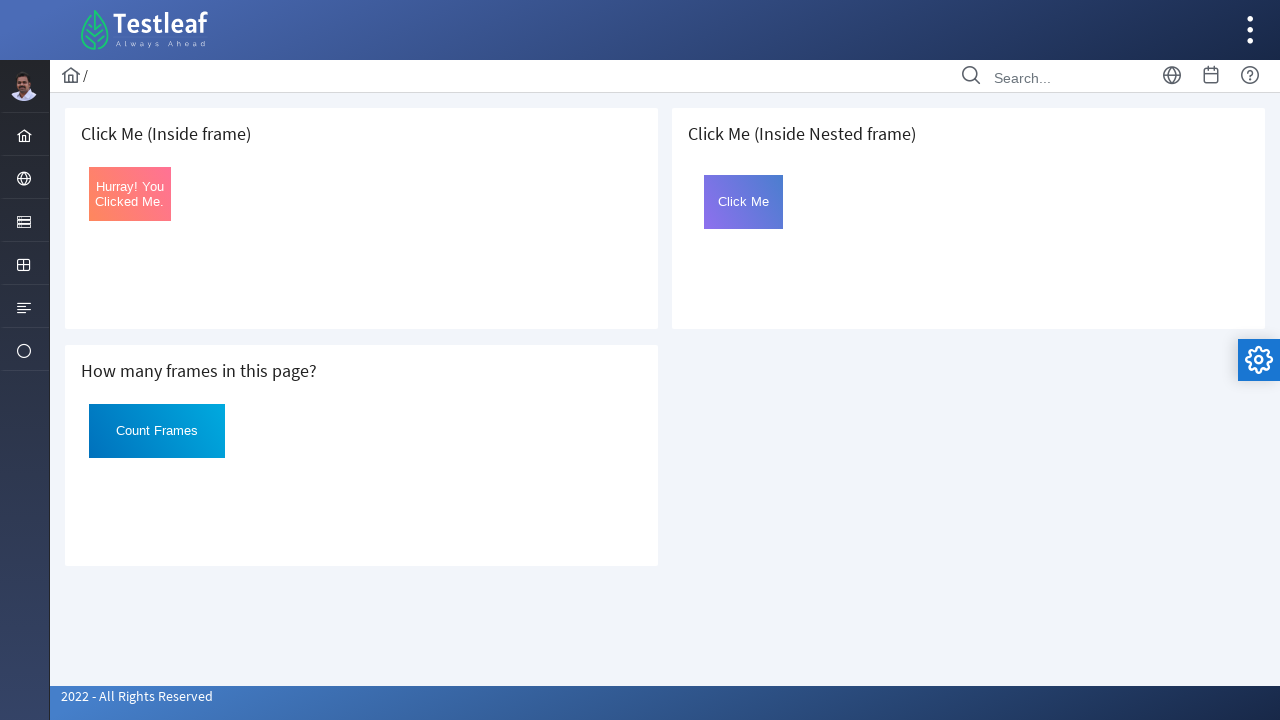

Retrieved all frames from the page
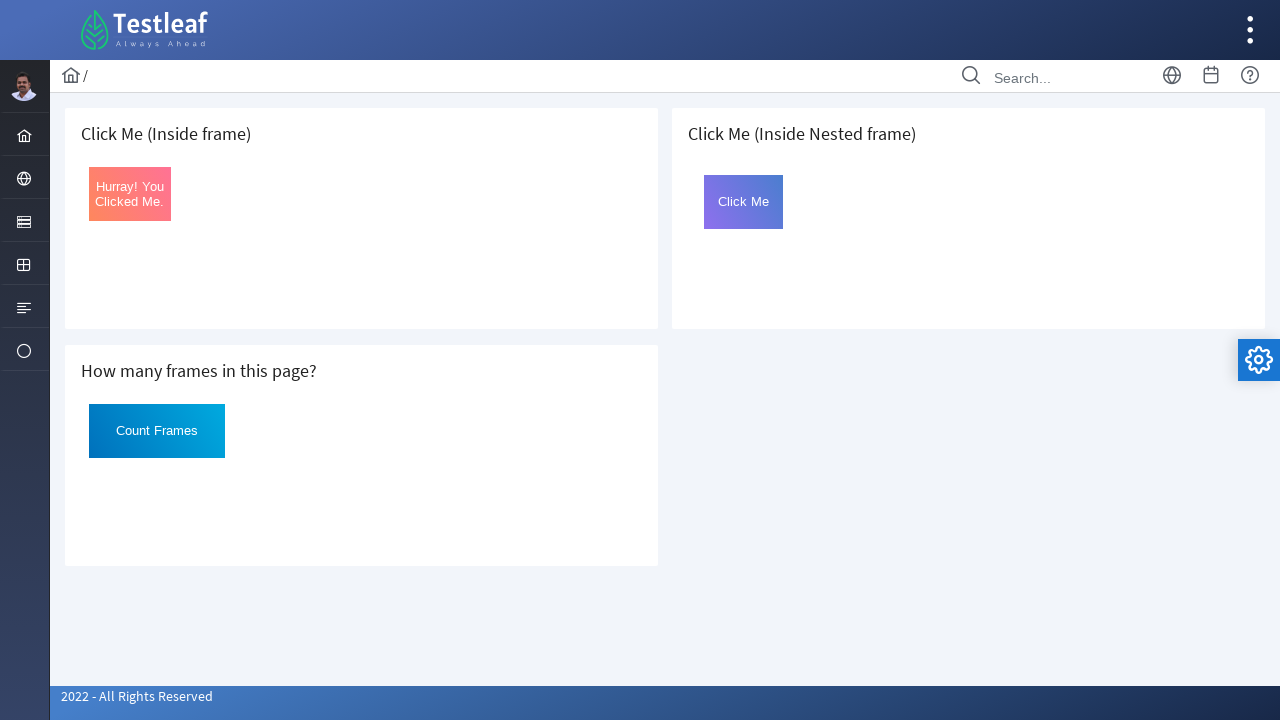

Clicked button with id 'Click' in iframe at index 4 at (744, 202) on button#Click
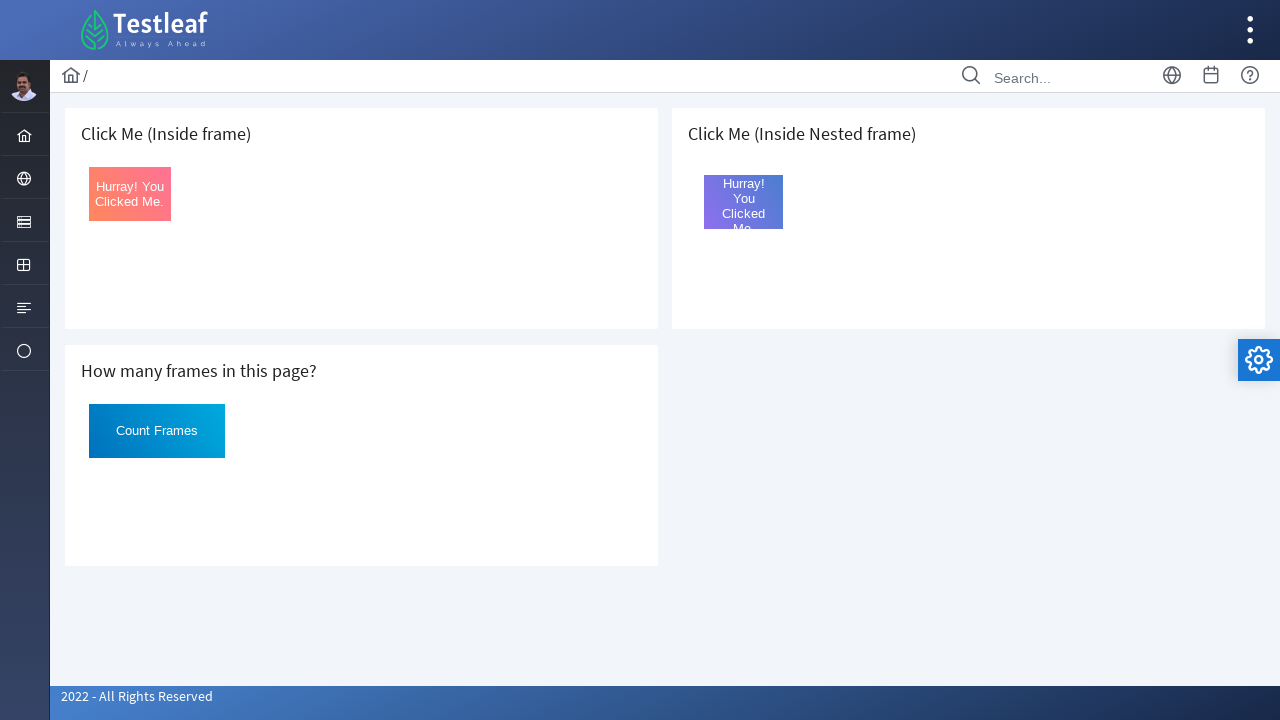

Waited 3 seconds for action to complete
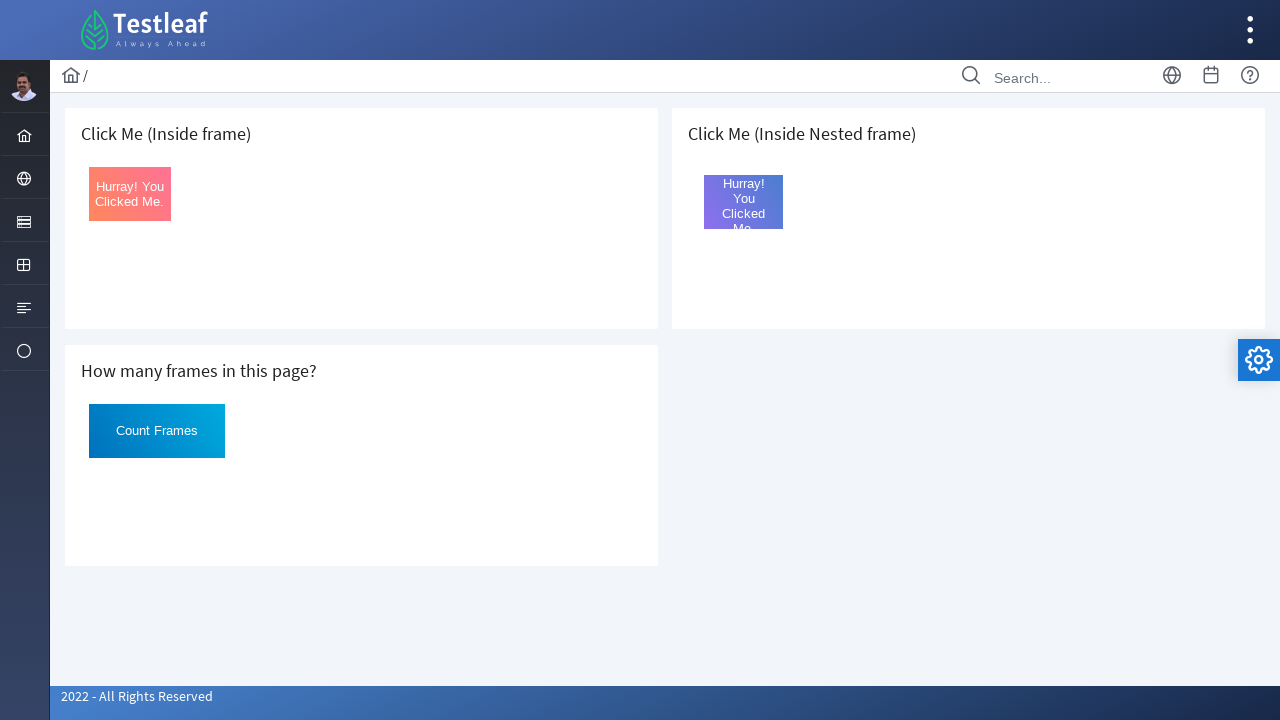

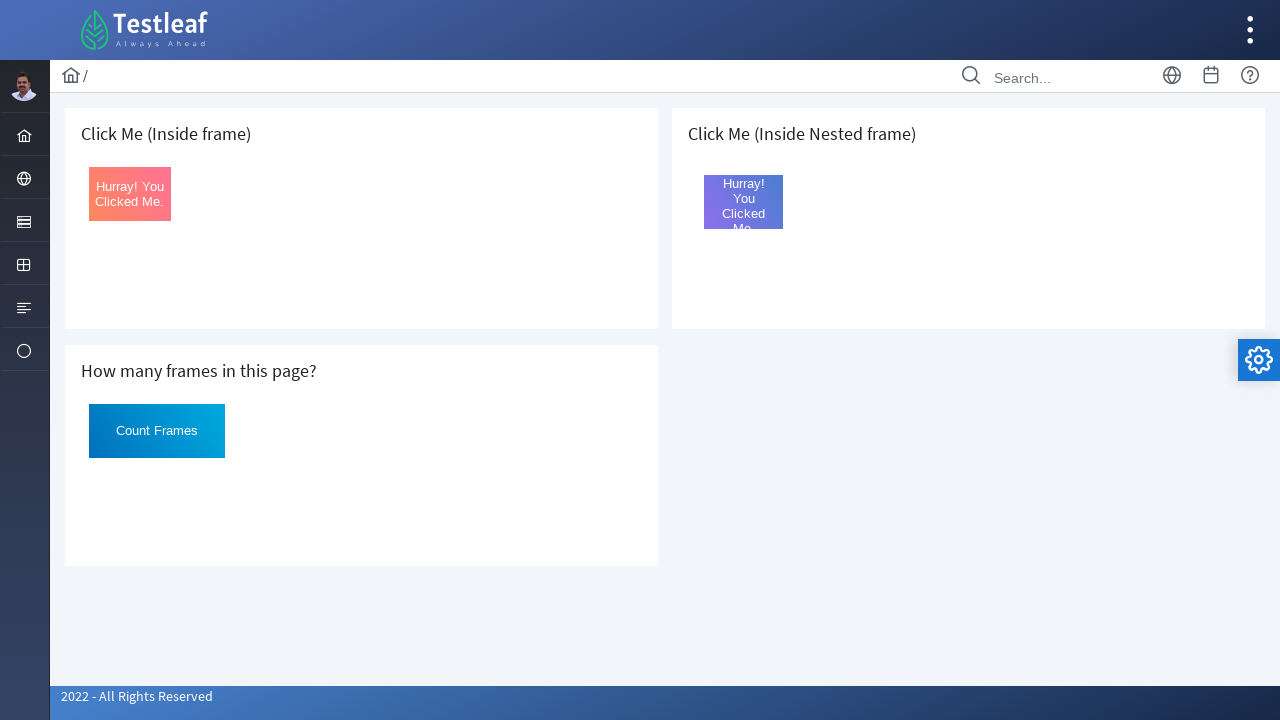